Tests a slow calculator web application by performing a basic addition operation (1 + 3) and verifying the result equals 4.

Starting URL: https://bonigarcia.dev/selenium-webdriver-java/slow-calculator.html

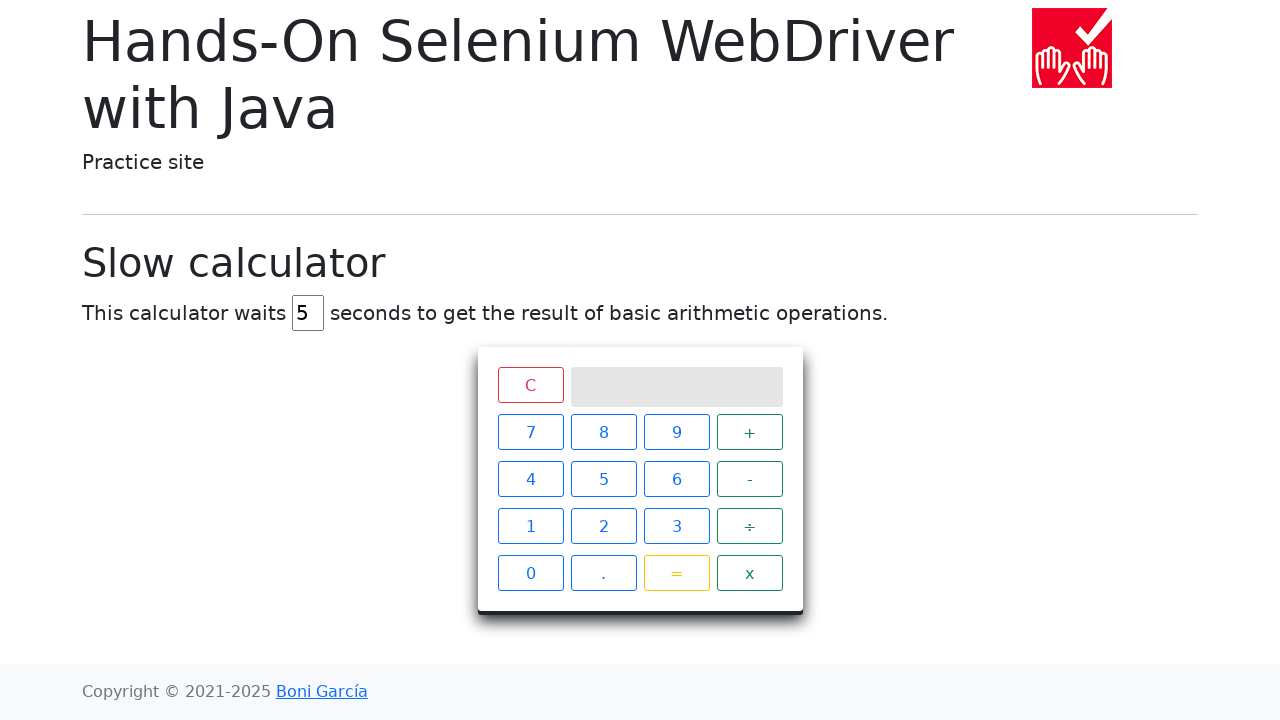

Clicked number 1 on calculator at (530, 526) on xpath=//span[text()='1']
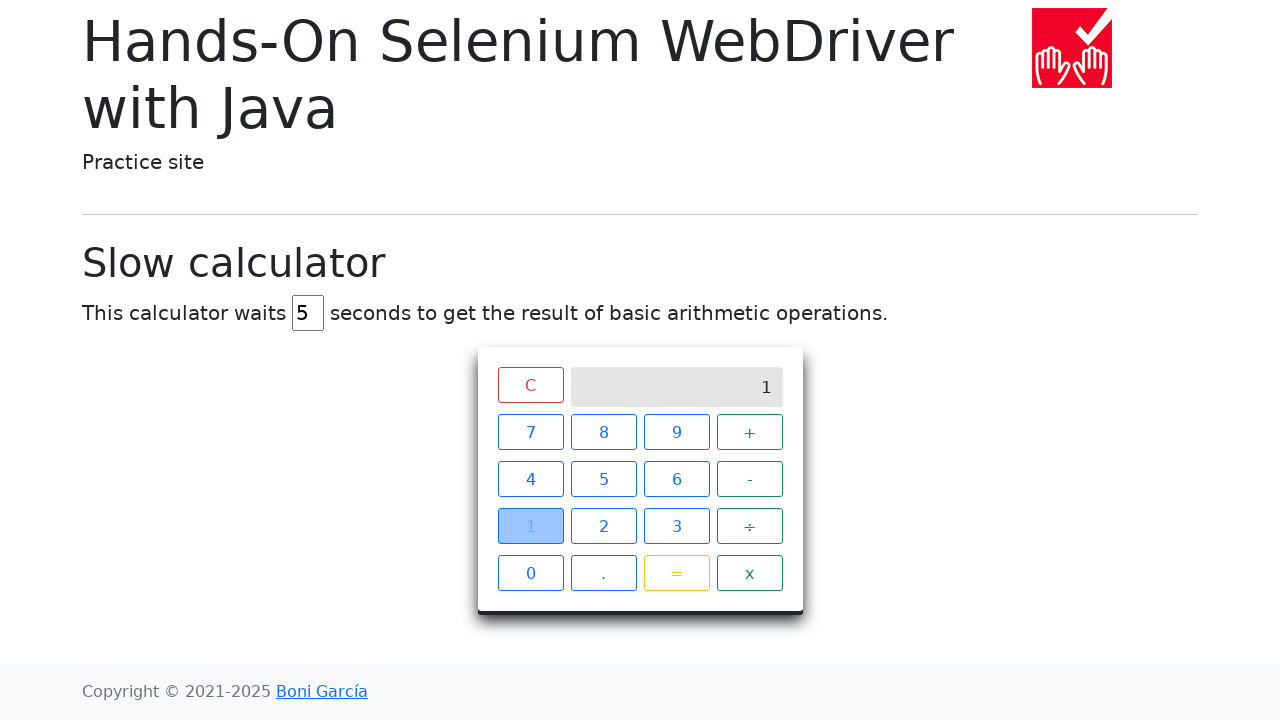

Clicked plus operator at (750, 432) on xpath=//span[text()='+']
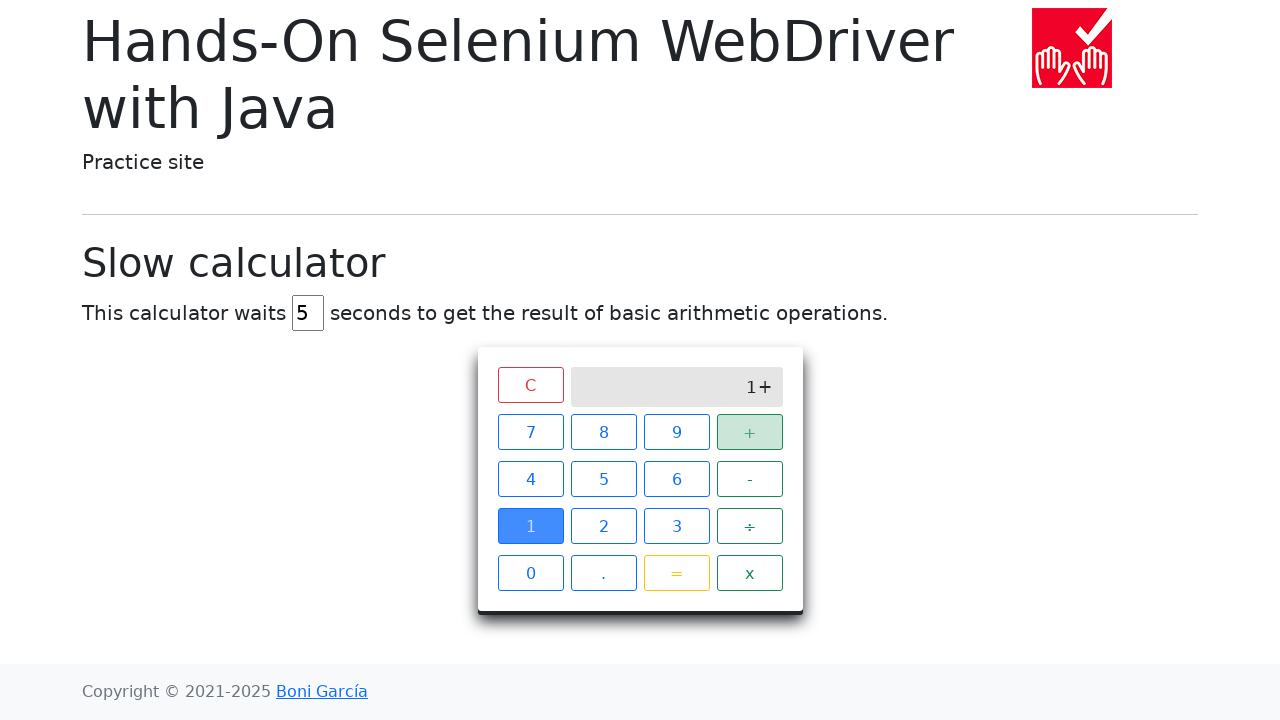

Clicked number 3 on calculator at (676, 526) on xpath=//span[text()='3']
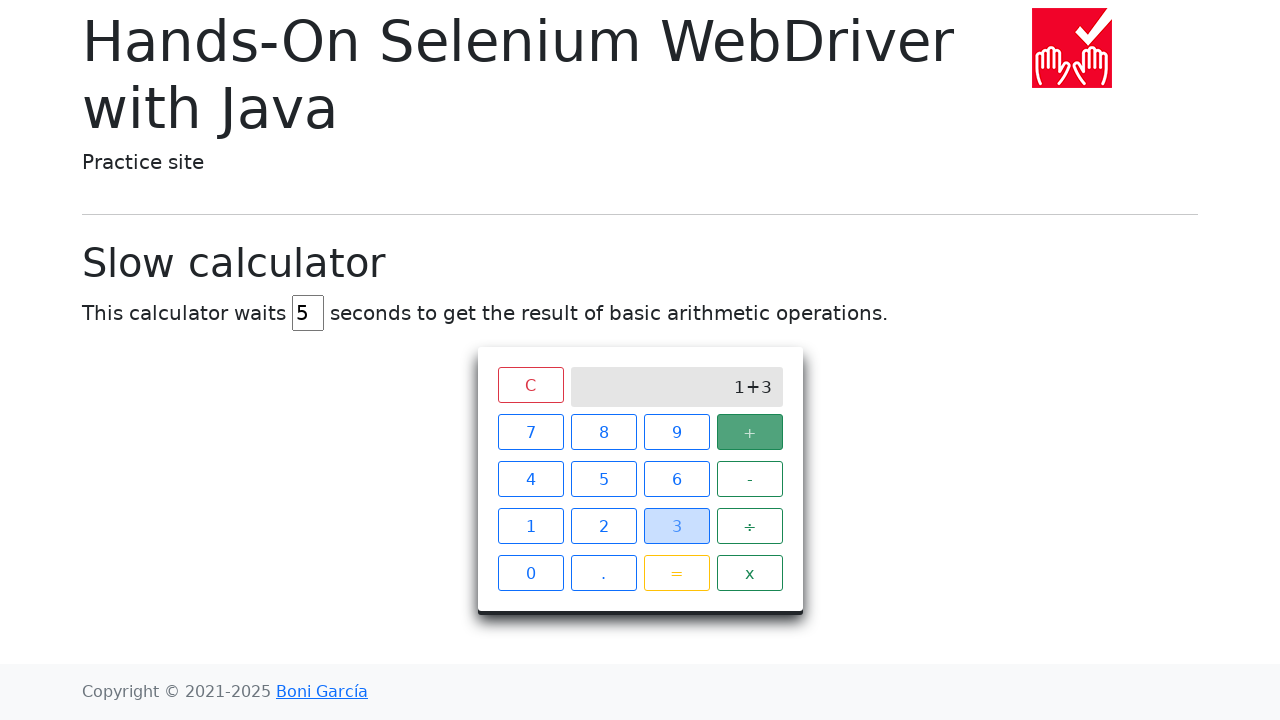

Clicked equals button at (676, 573) on xpath=//span[text()='=']
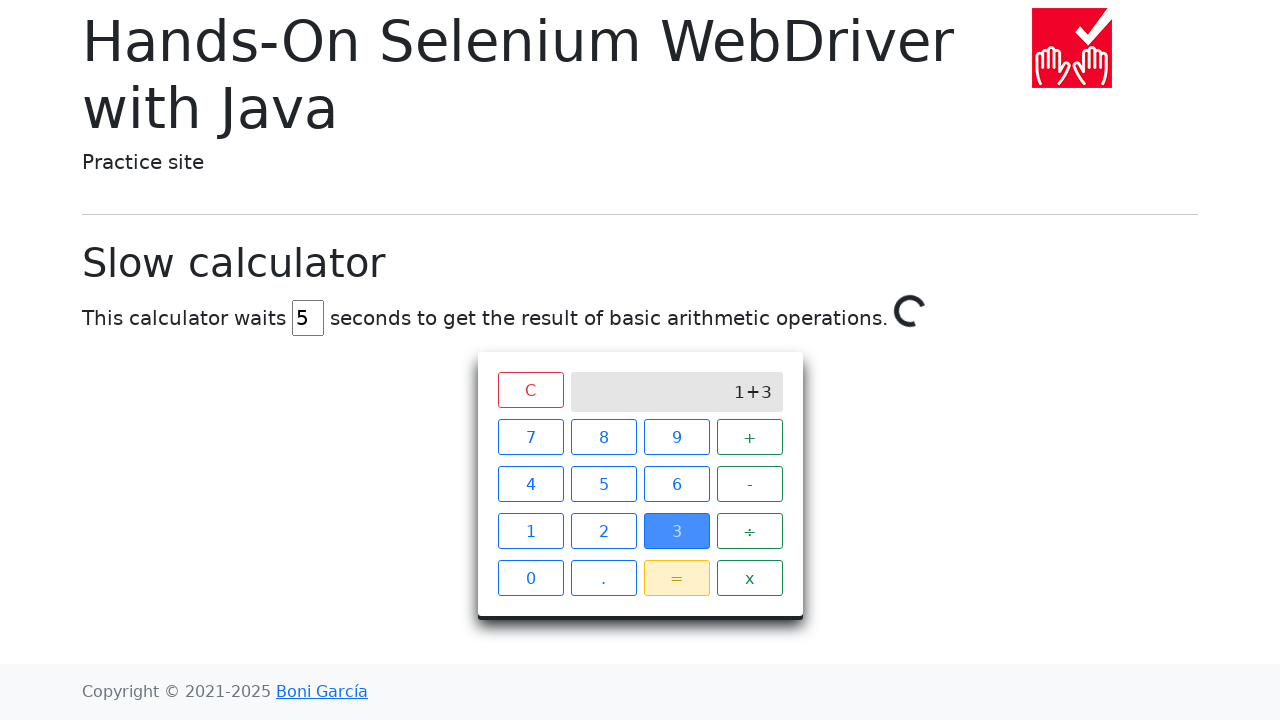

Verified calculator result equals 4
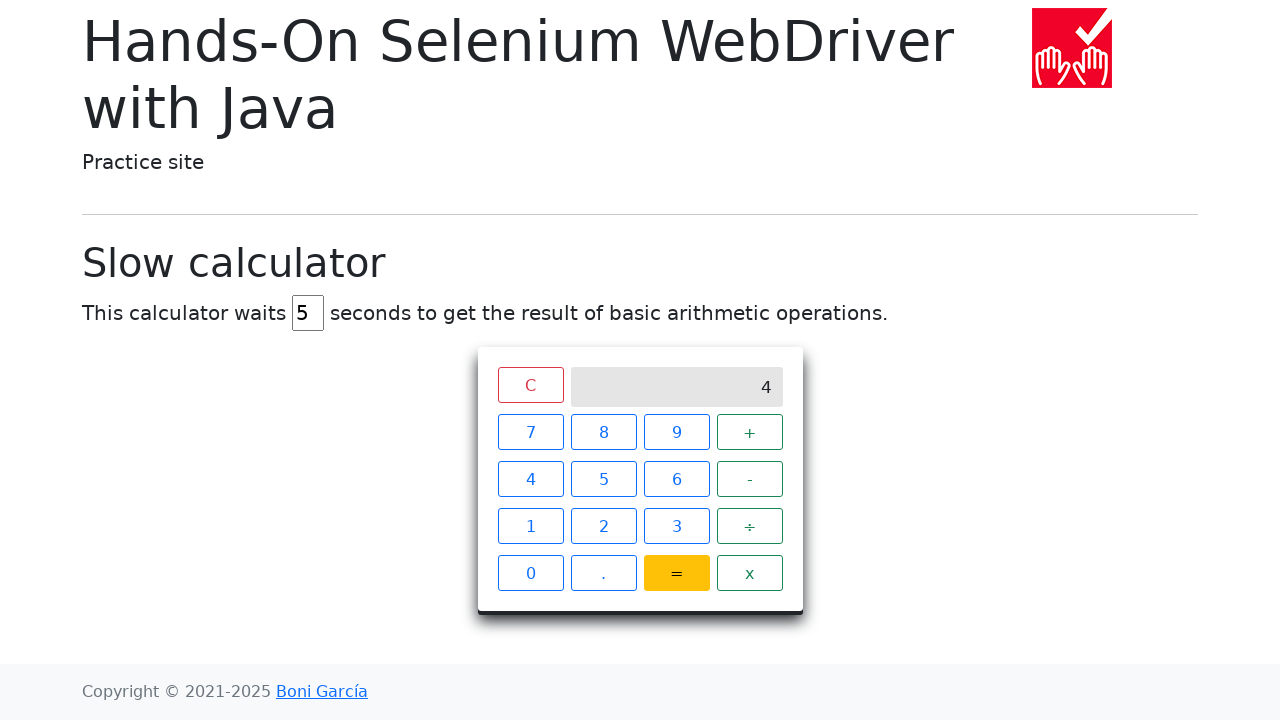

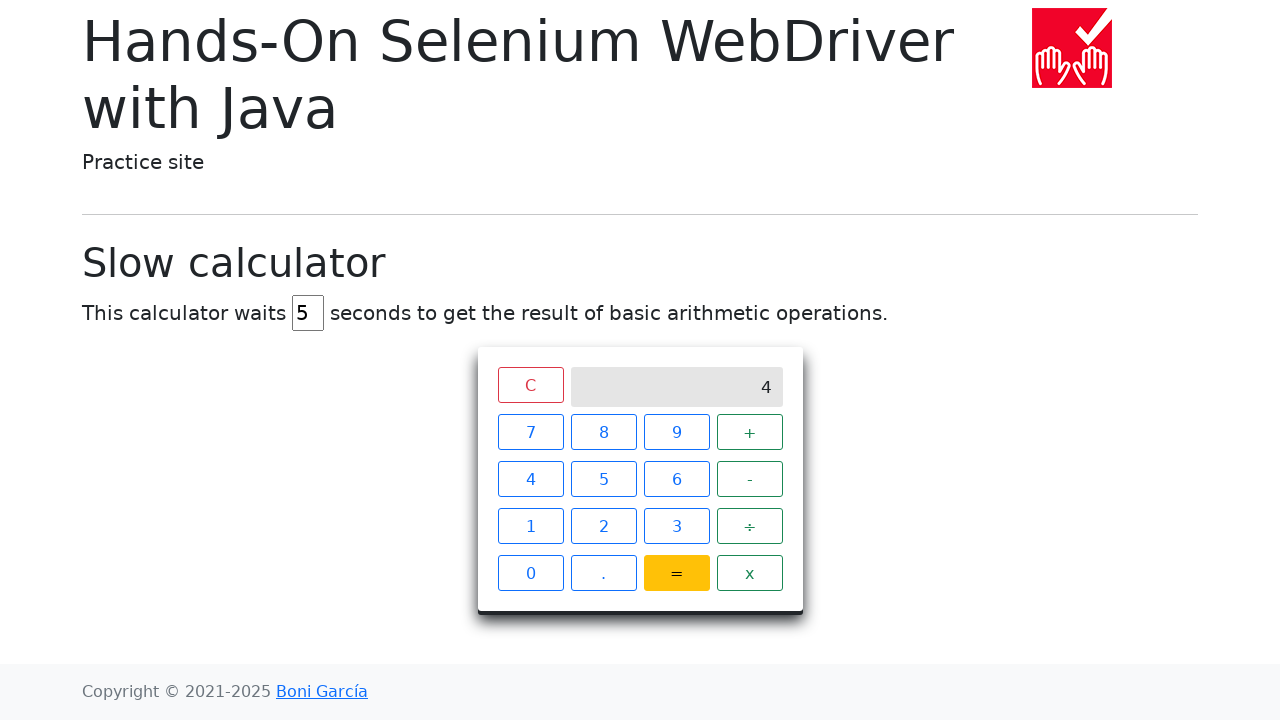